Tests window switching functionality by opening a new window, verifying content in both windows, and switching between them

Starting URL: https://the-internet.herokuapp.com/windows

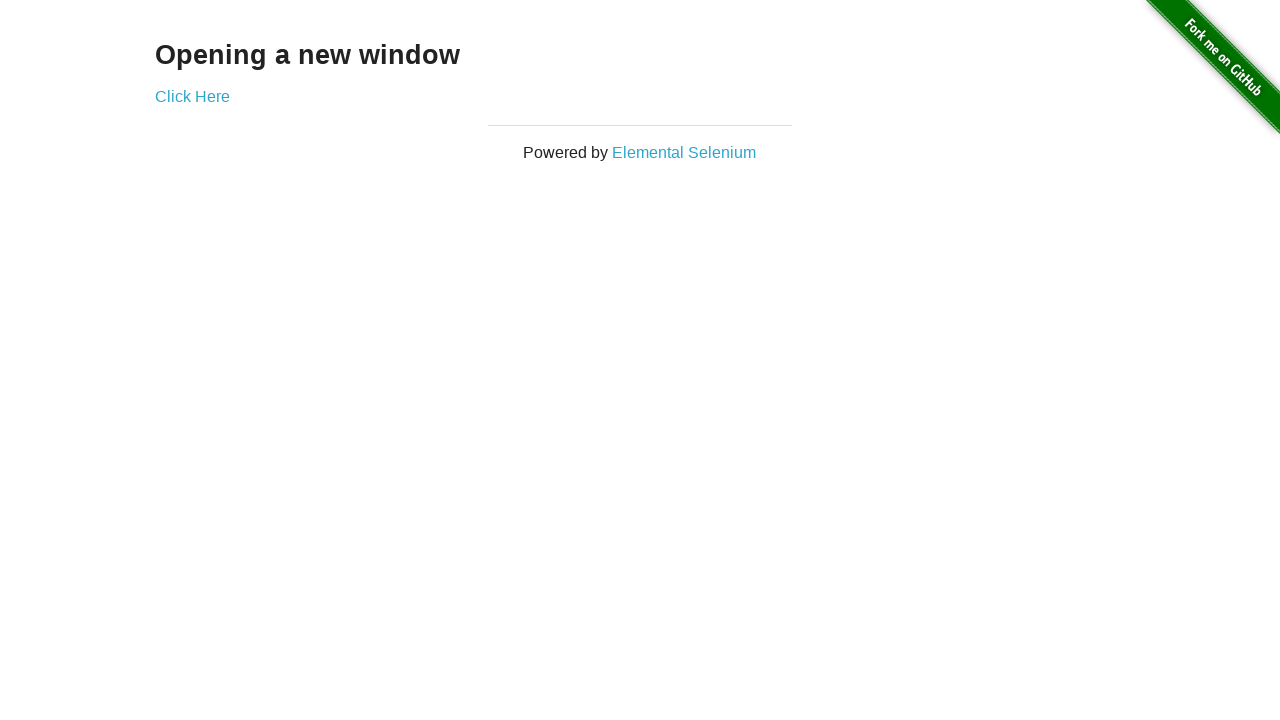

Located h3 heading element
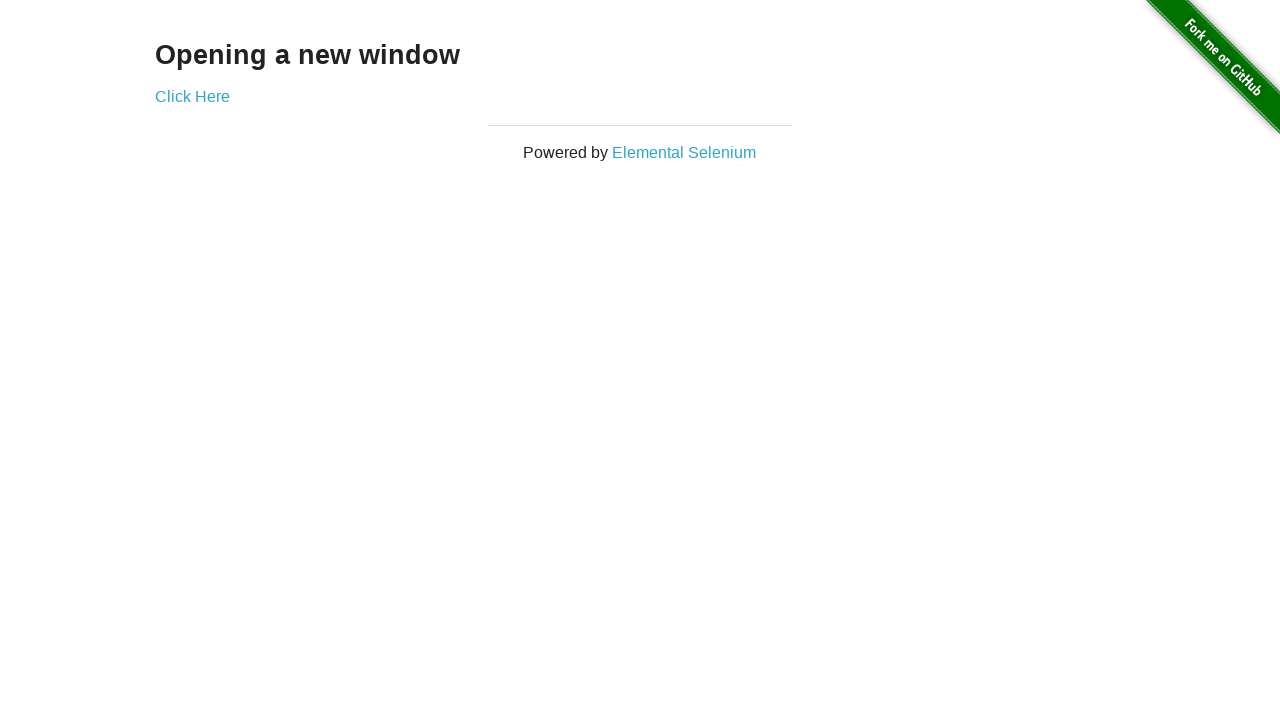

Verified heading text is 'Opening a new window'
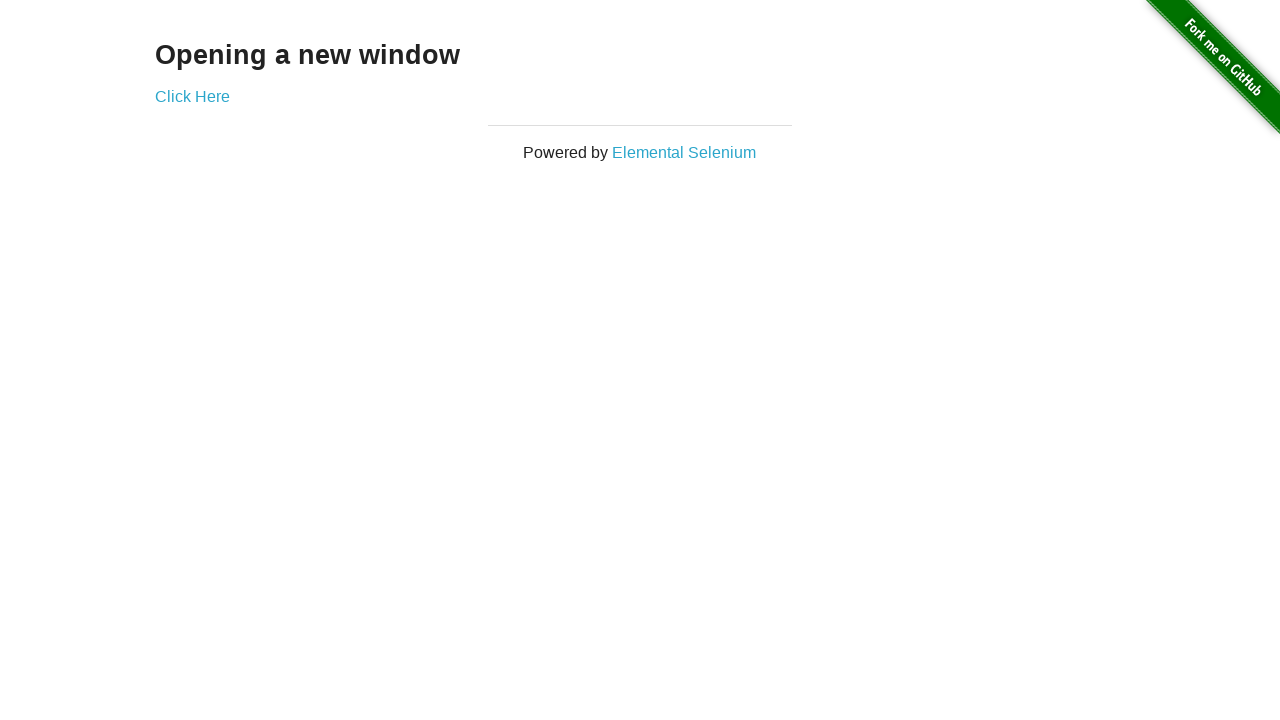

Verified page title is 'The Internet'
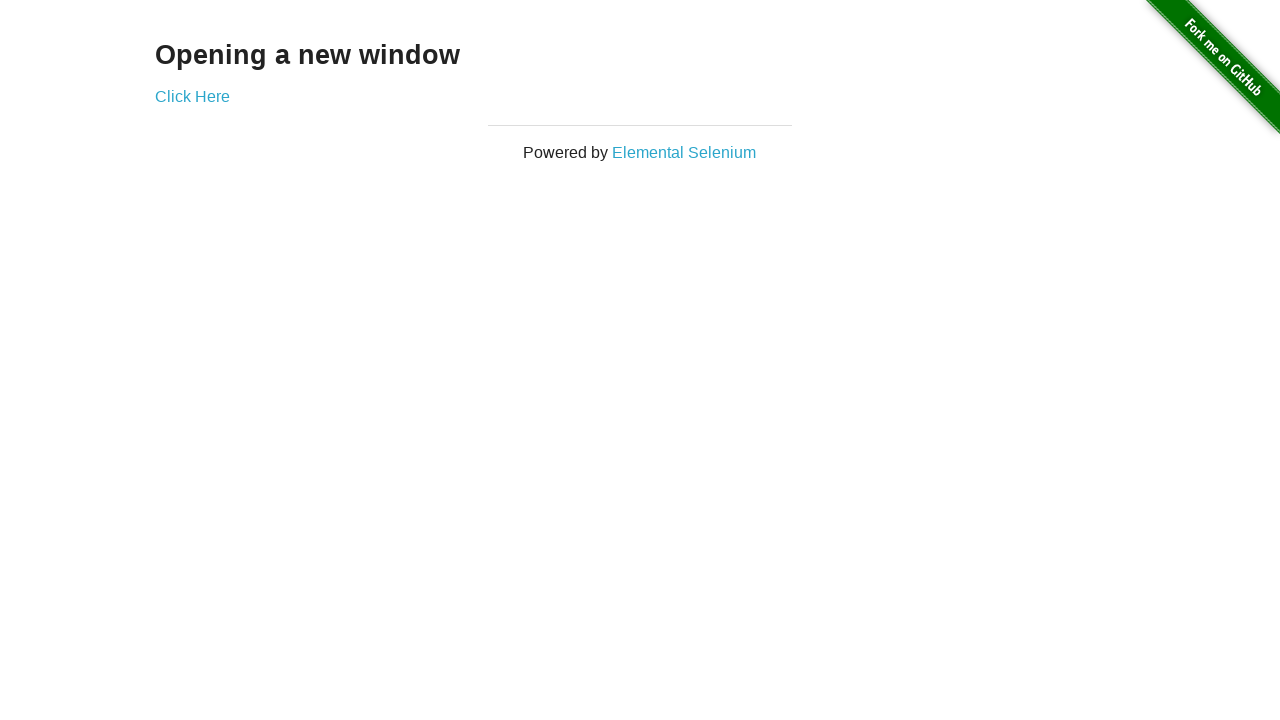

Clicked 'Click Here' button to open new window at (192, 96) on text='Click Here'
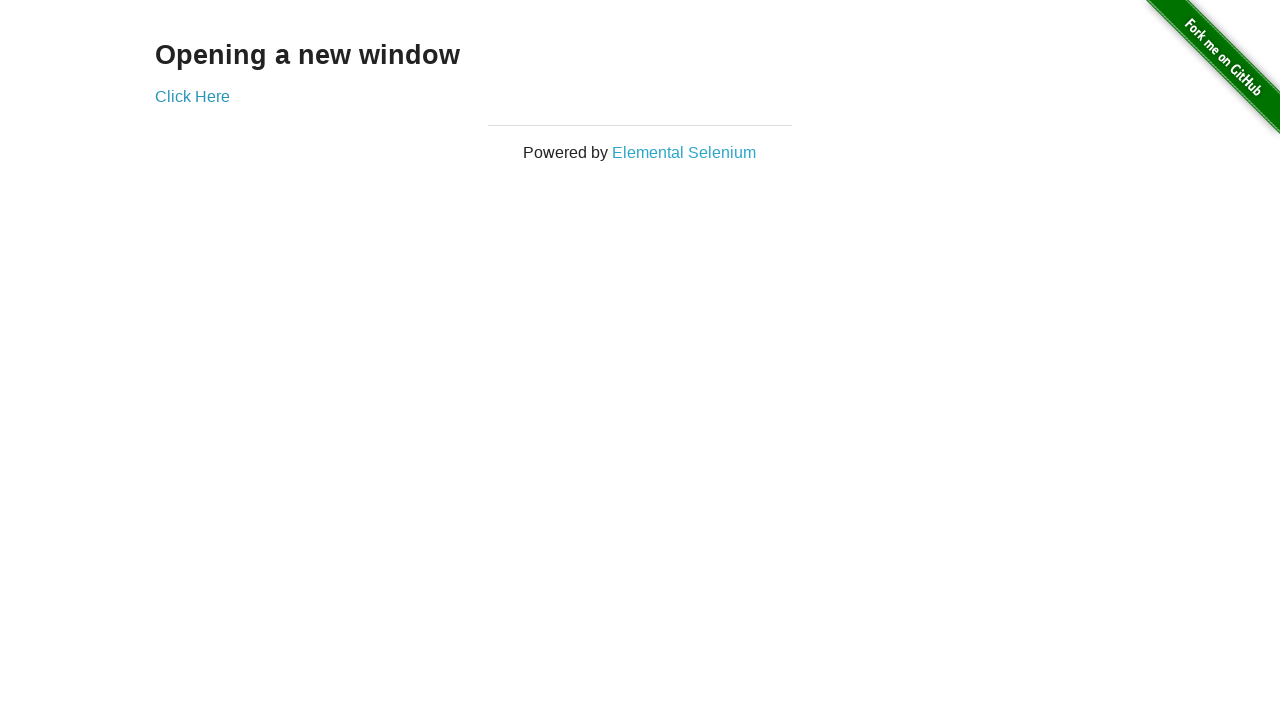

New window opened and captured
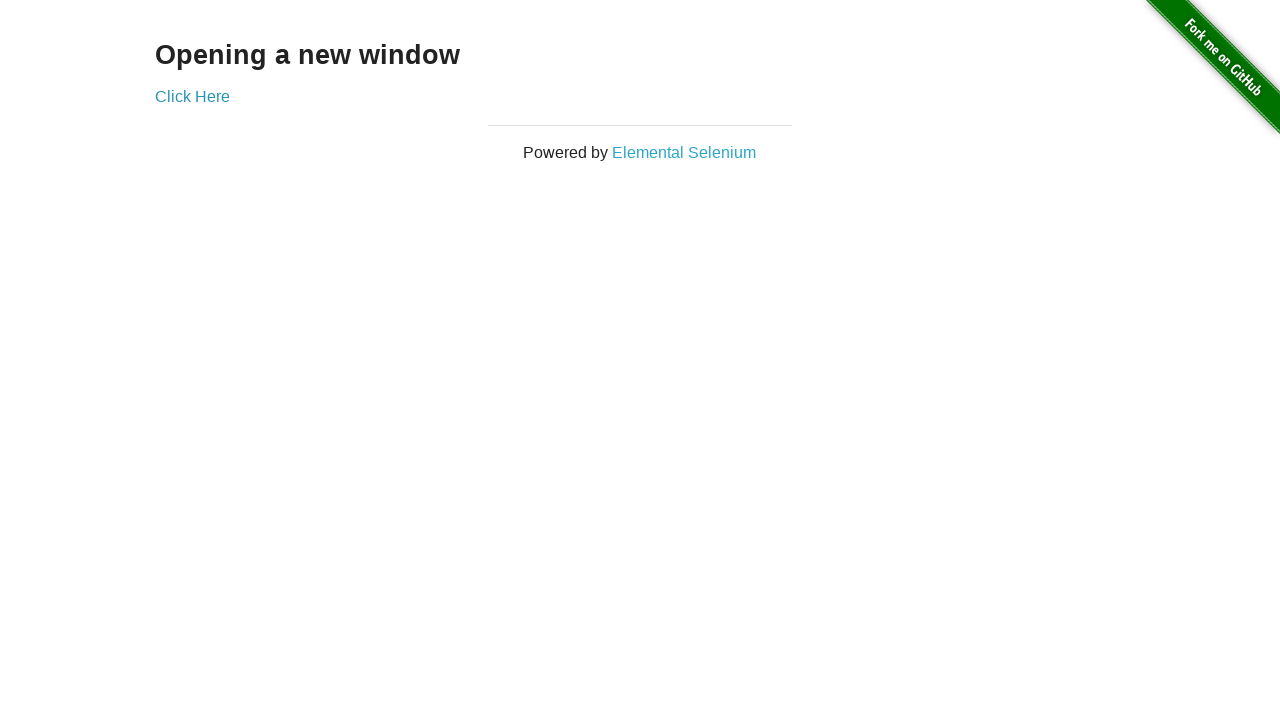

New page loaded successfully
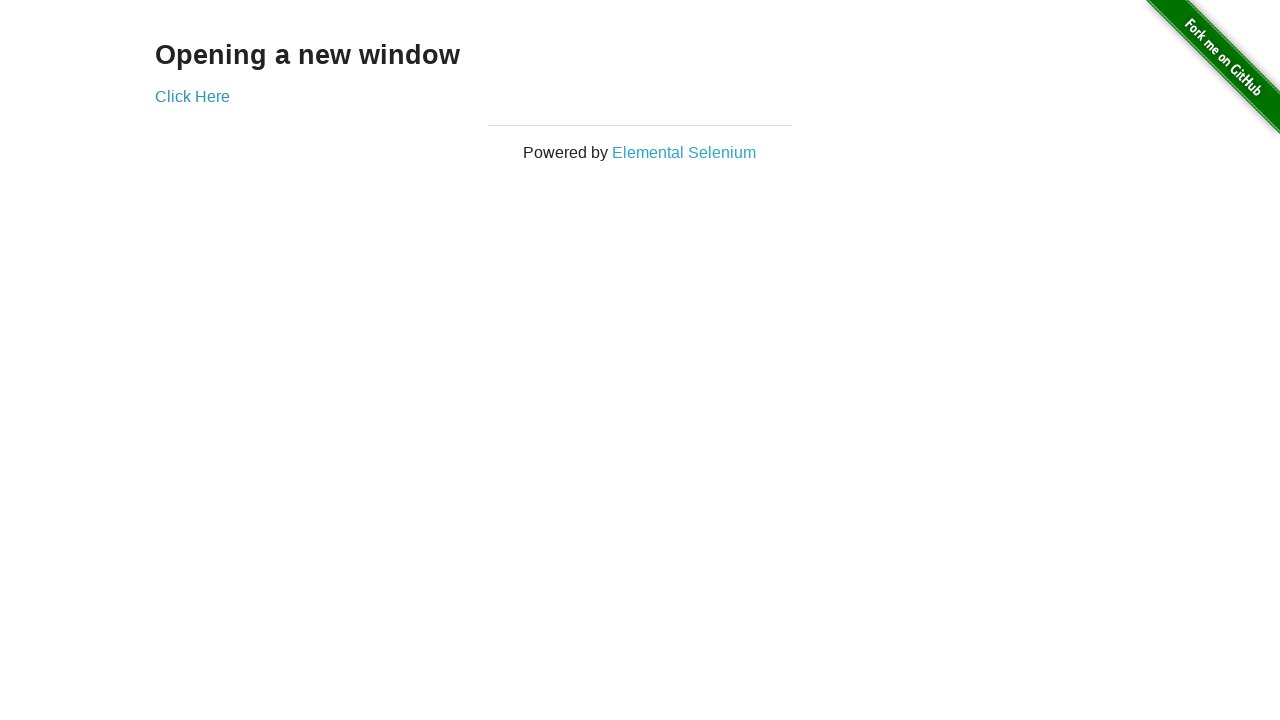

Verified new window title is 'New Window'
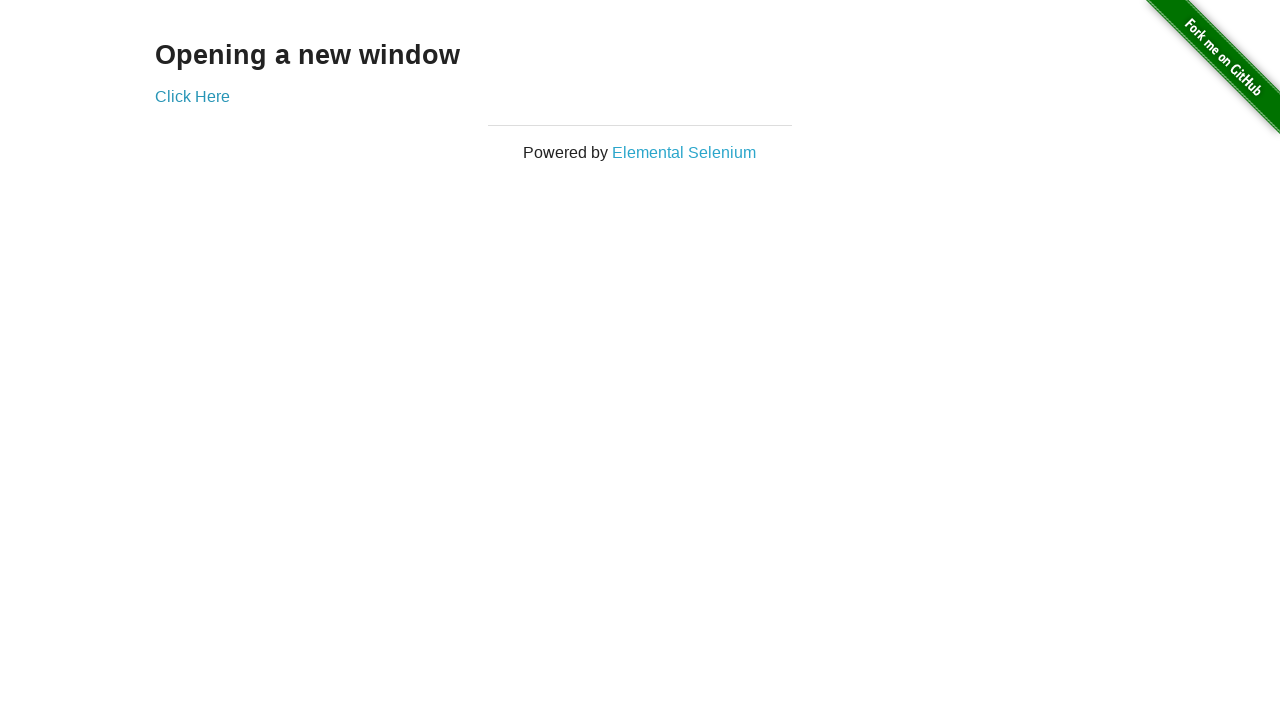

Located h3 heading element in new window
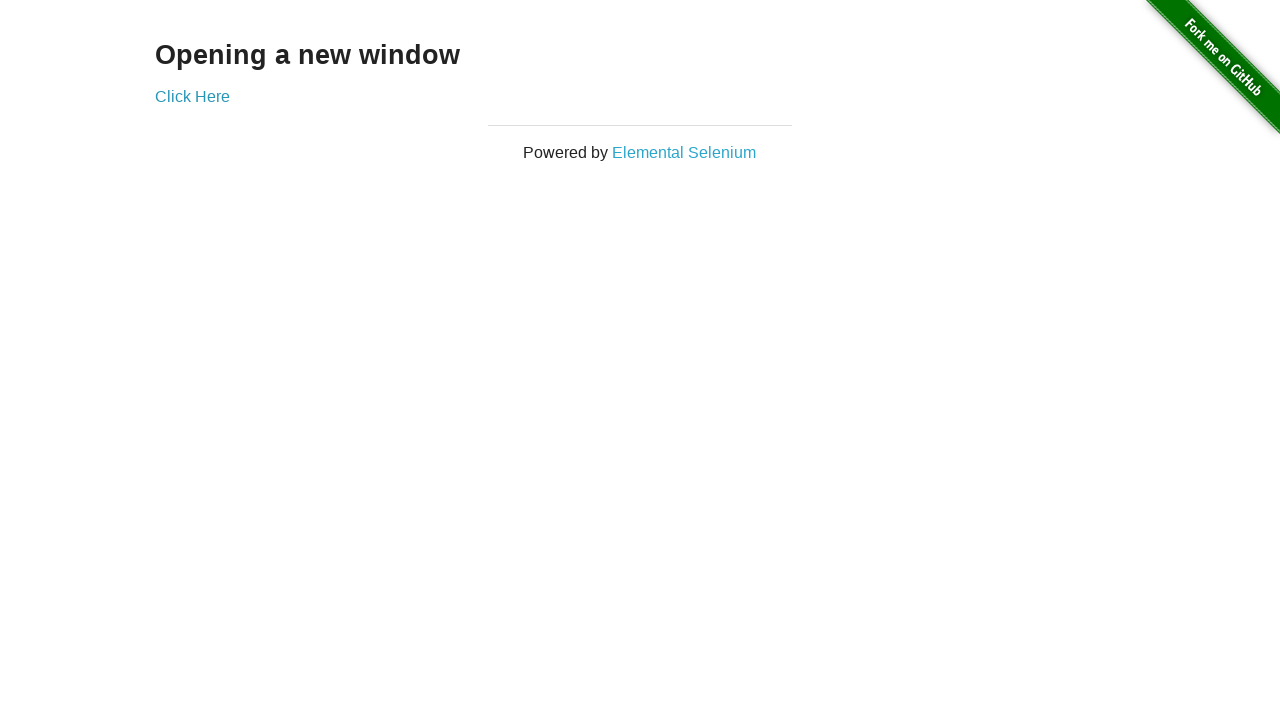

Verified new window heading text is 'New Window'
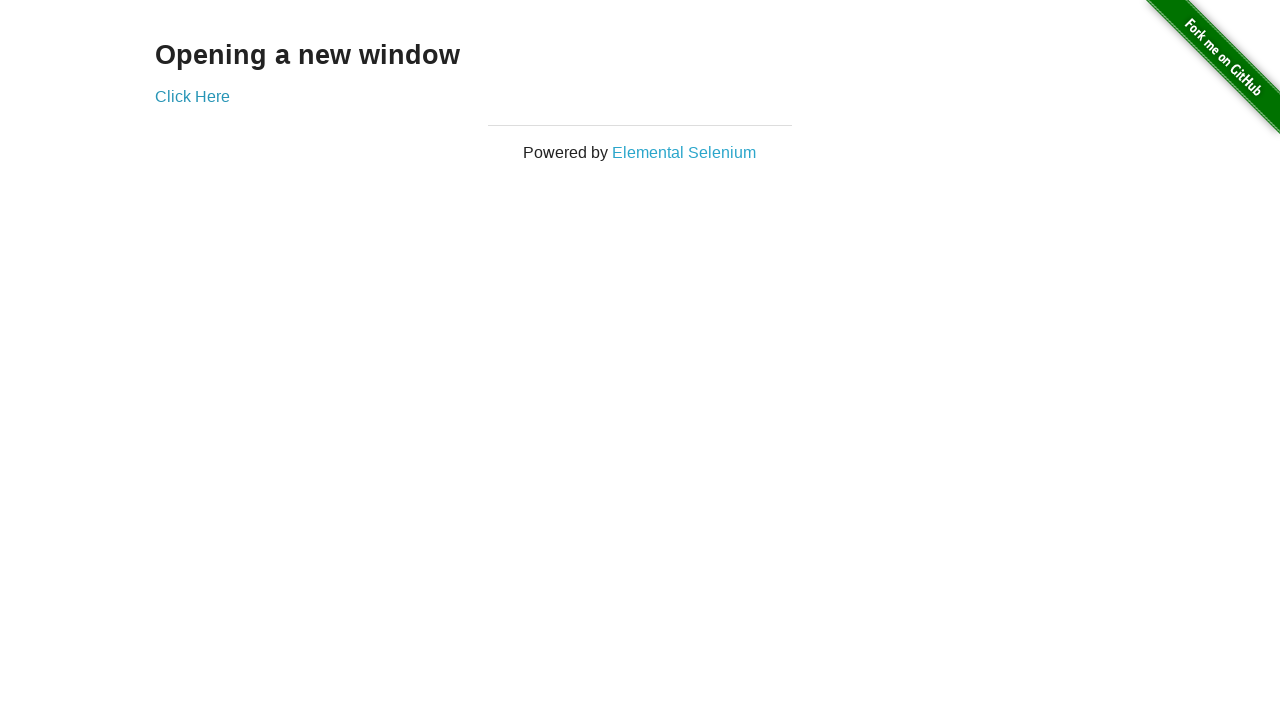

Switched back to original window
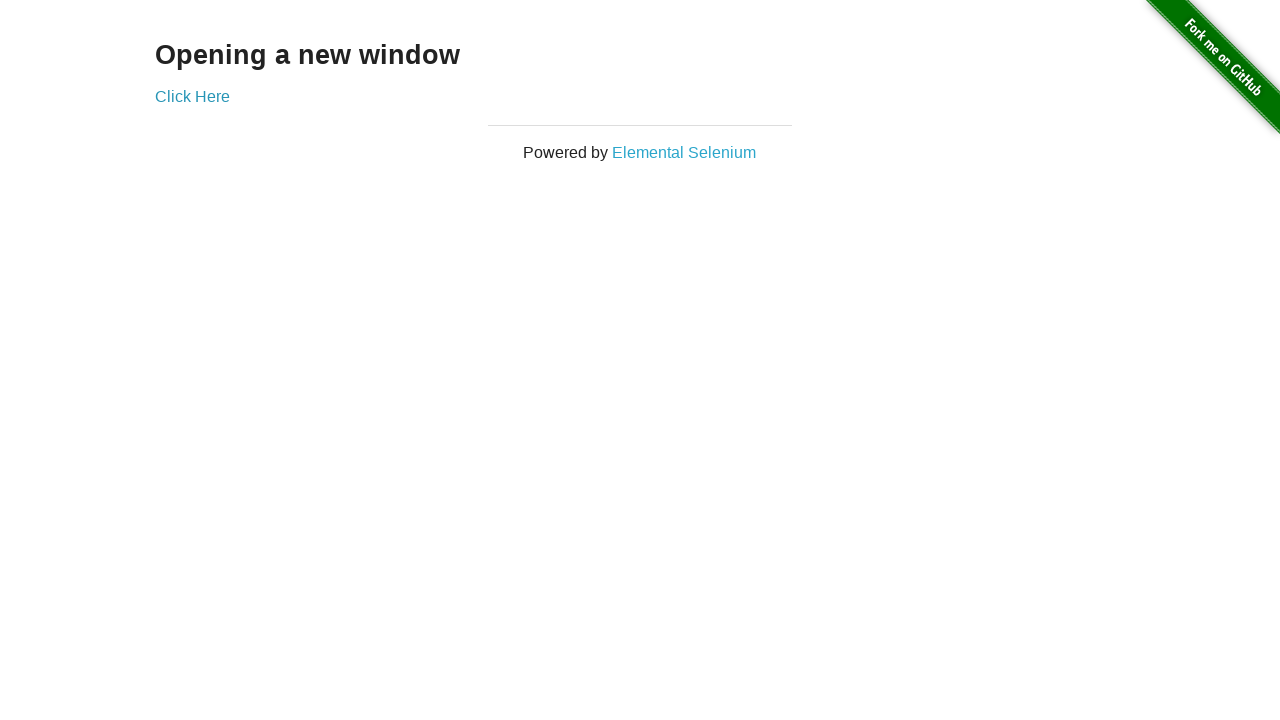

Verified original window title is still 'The Internet'
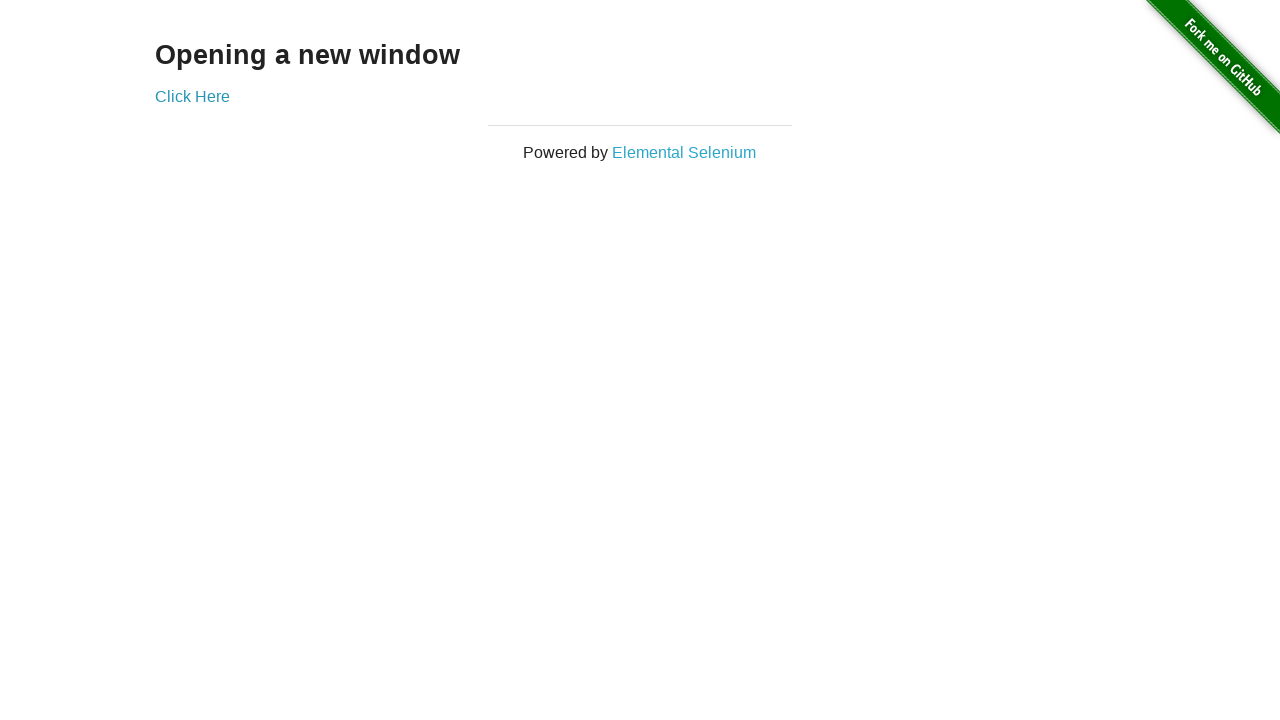

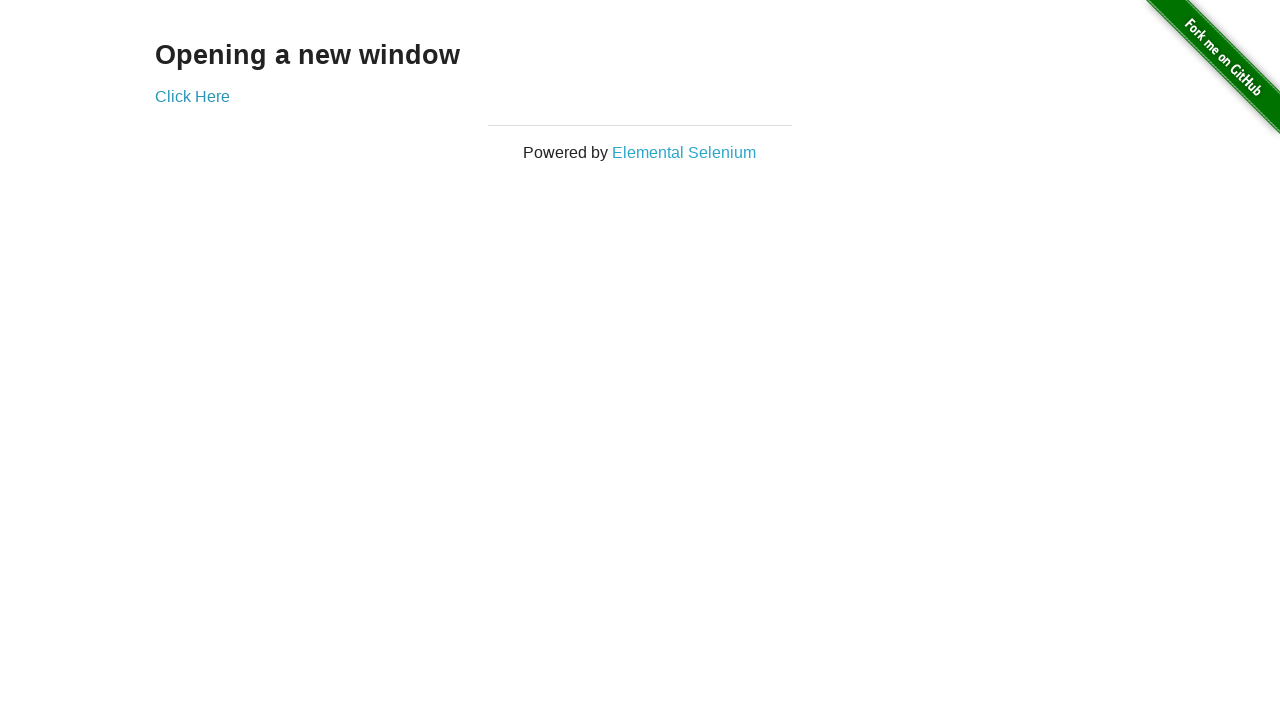